Tests hover functionality by hovering over the second user avatar and verifying the username becomes visible

Starting URL: https://the-internet.herokuapp.com/hovers

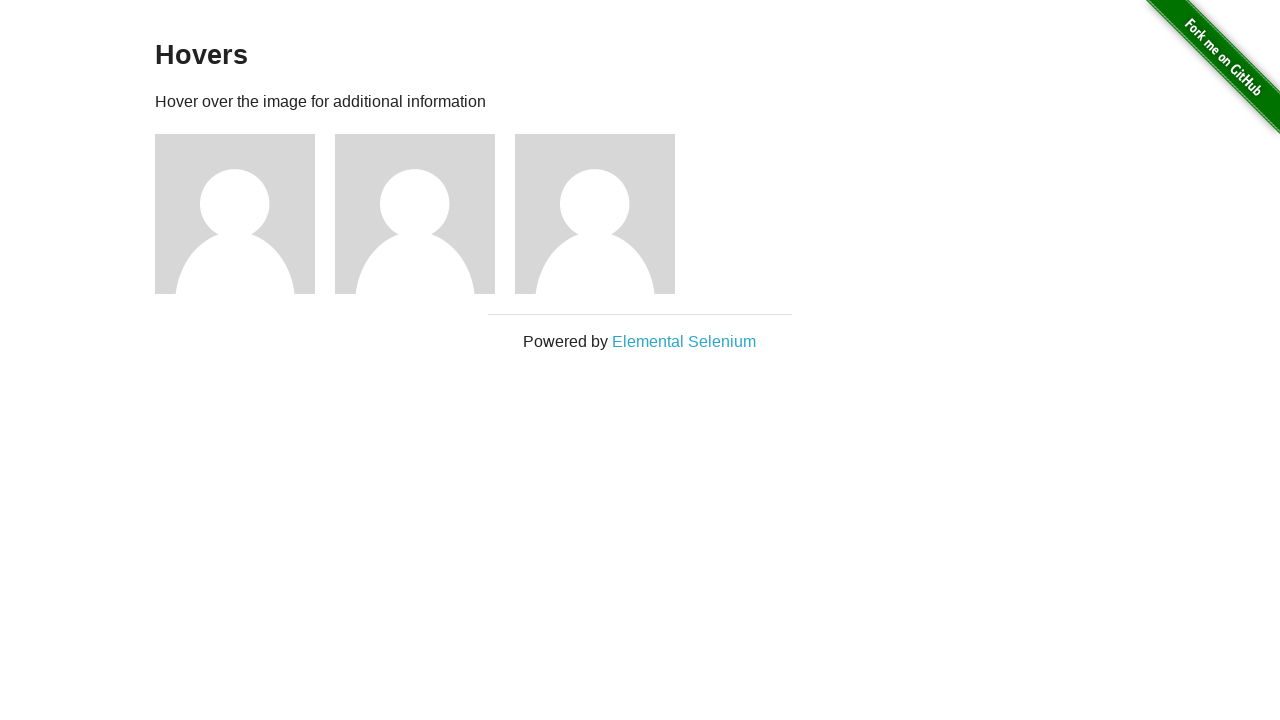

Hovered over the second user avatar at (425, 214) on .figure >> nth=1
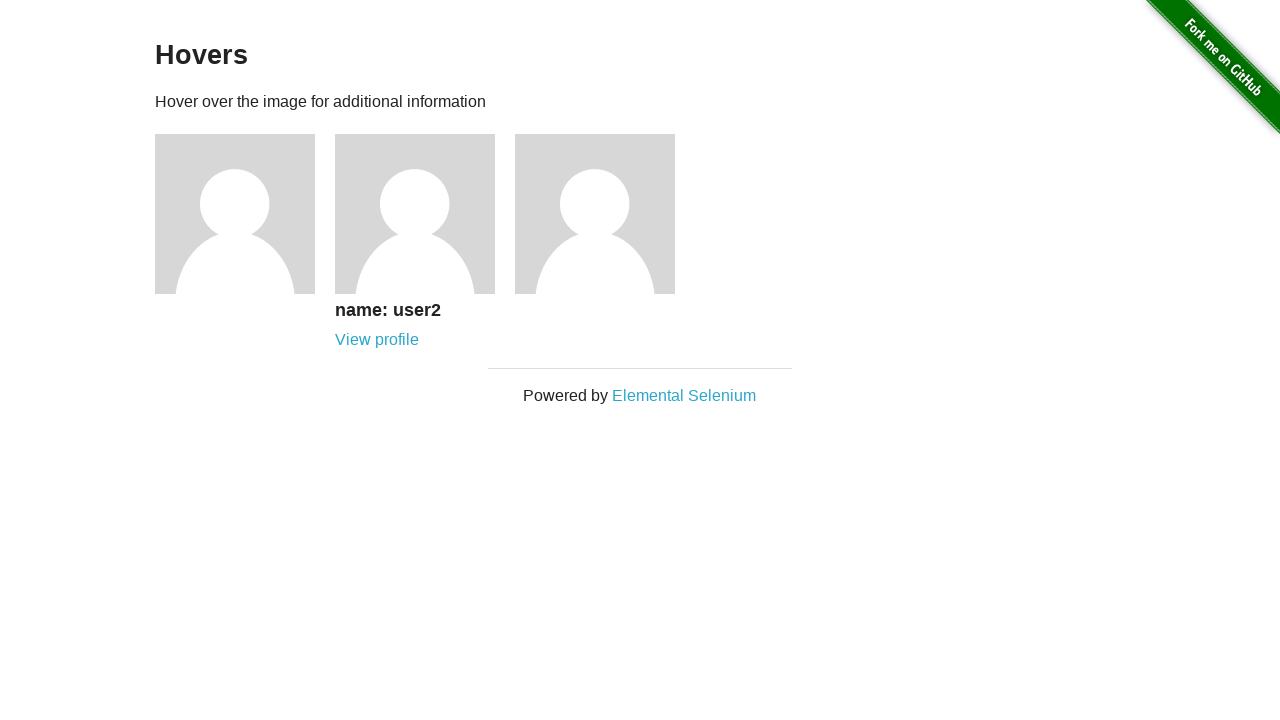

Username 'user2' became visible after hover
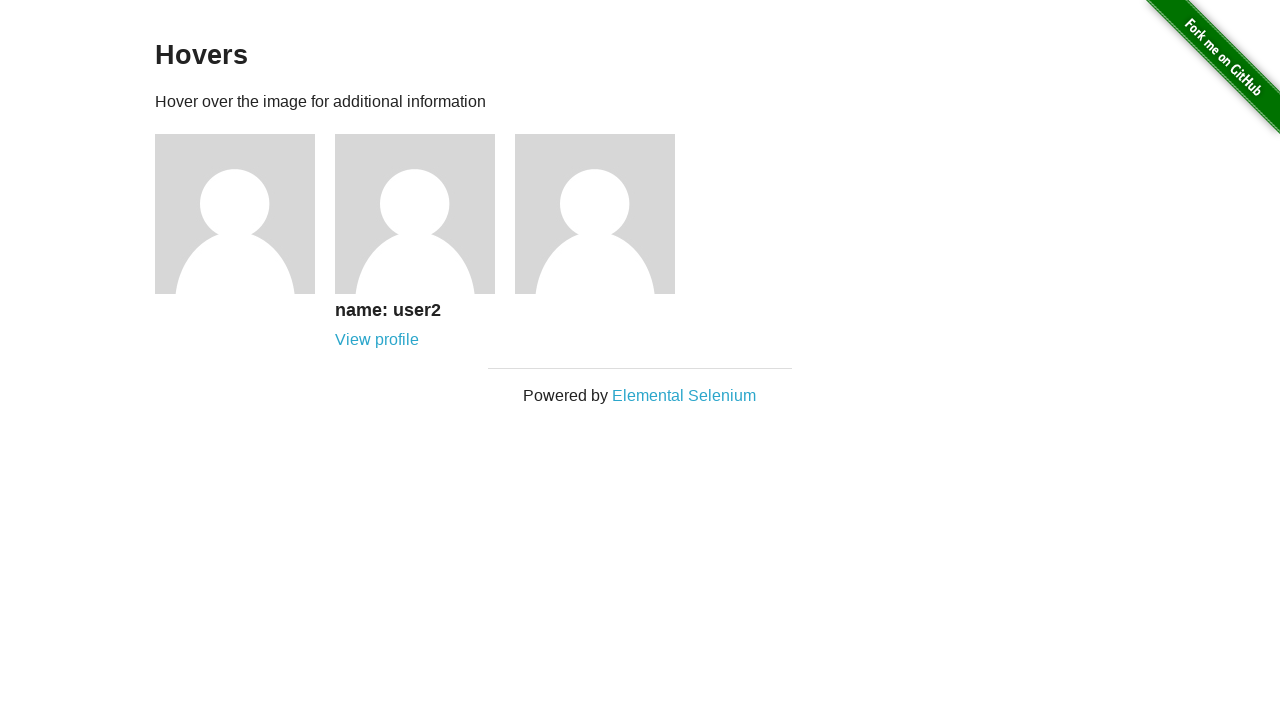

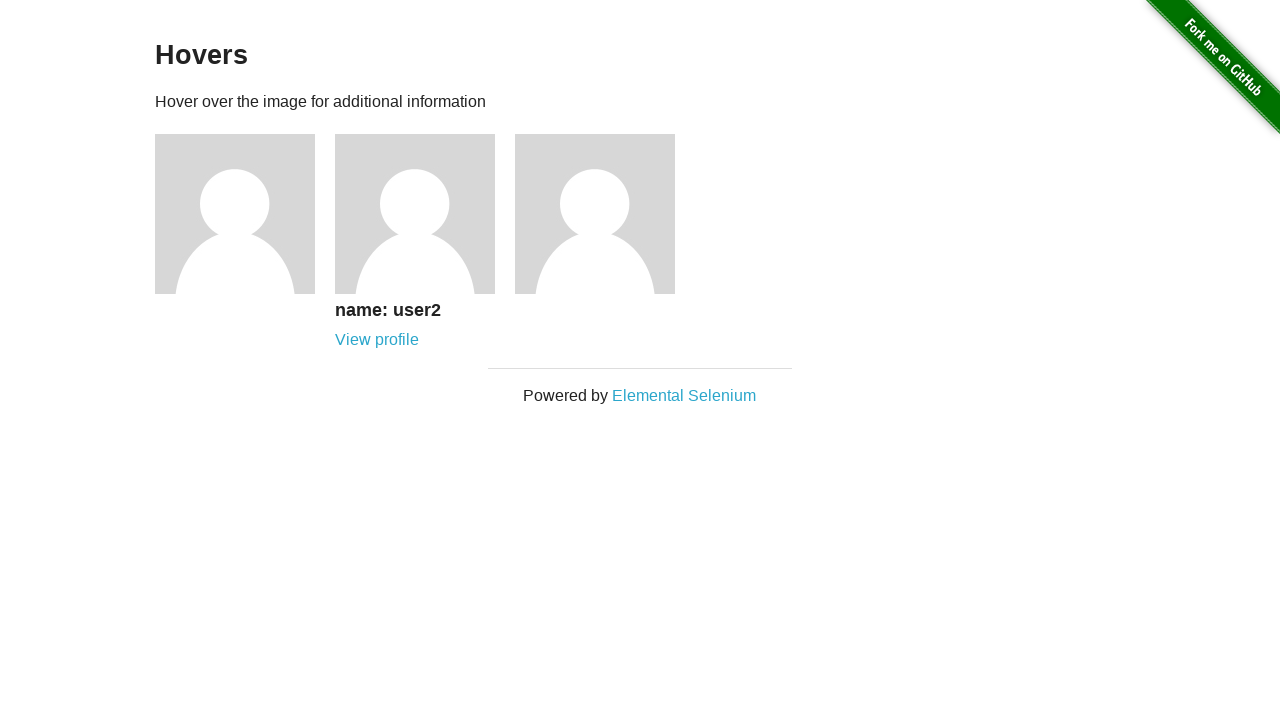